Tests keyboard input events by typing characters and performing keyboard shortcuts like Ctrl+A and Ctrl+C

Starting URL: https://v1.training-support.net/selenium/input-events

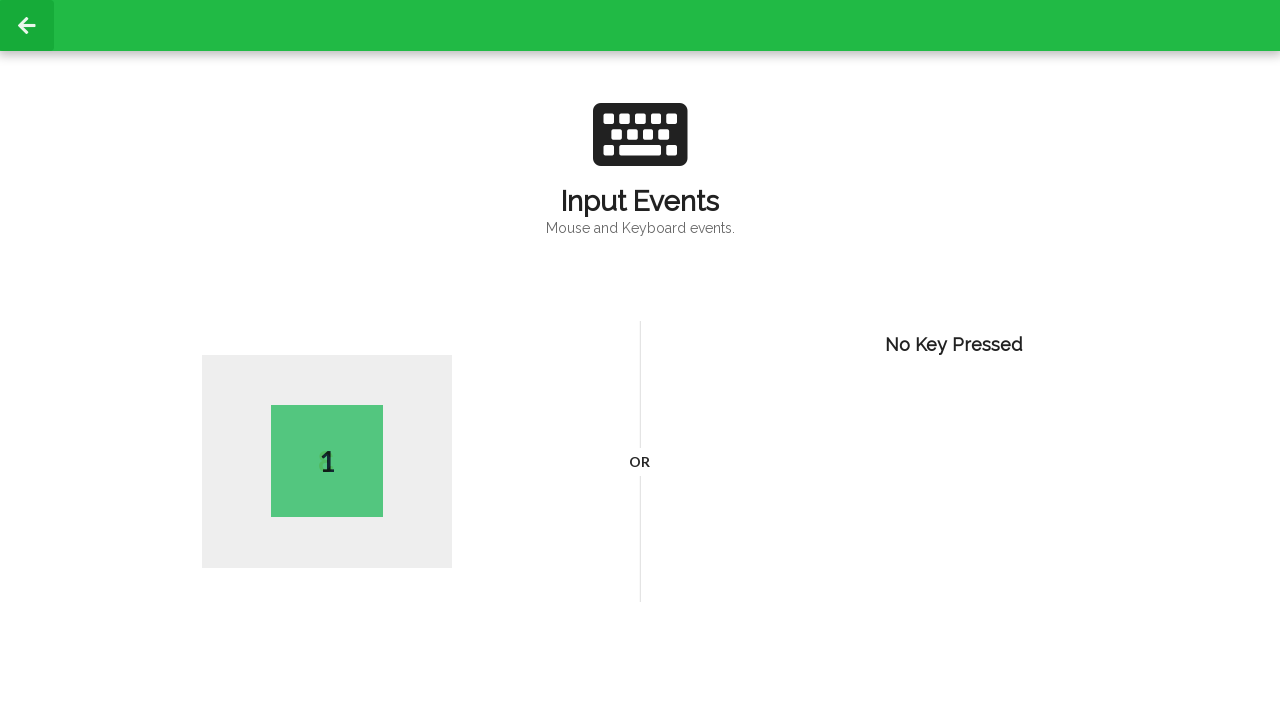

Typed the letter 'A' into the input field
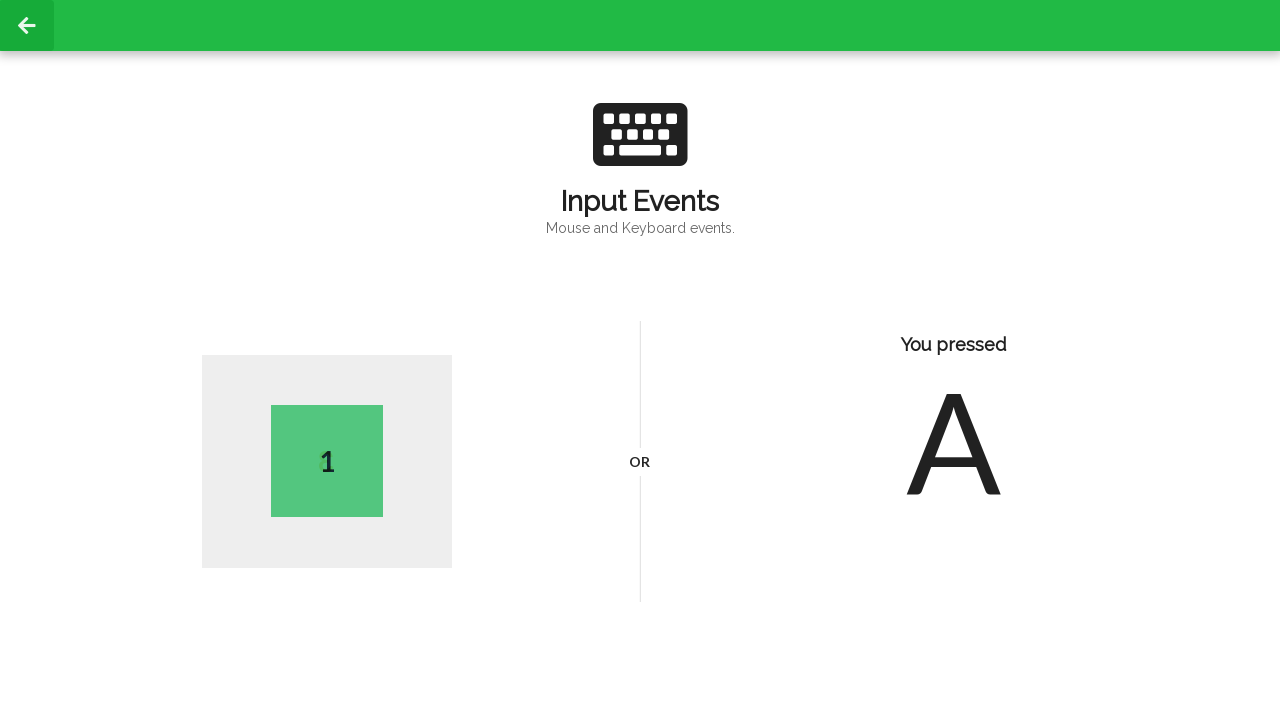

Pressed Ctrl+A to select all text
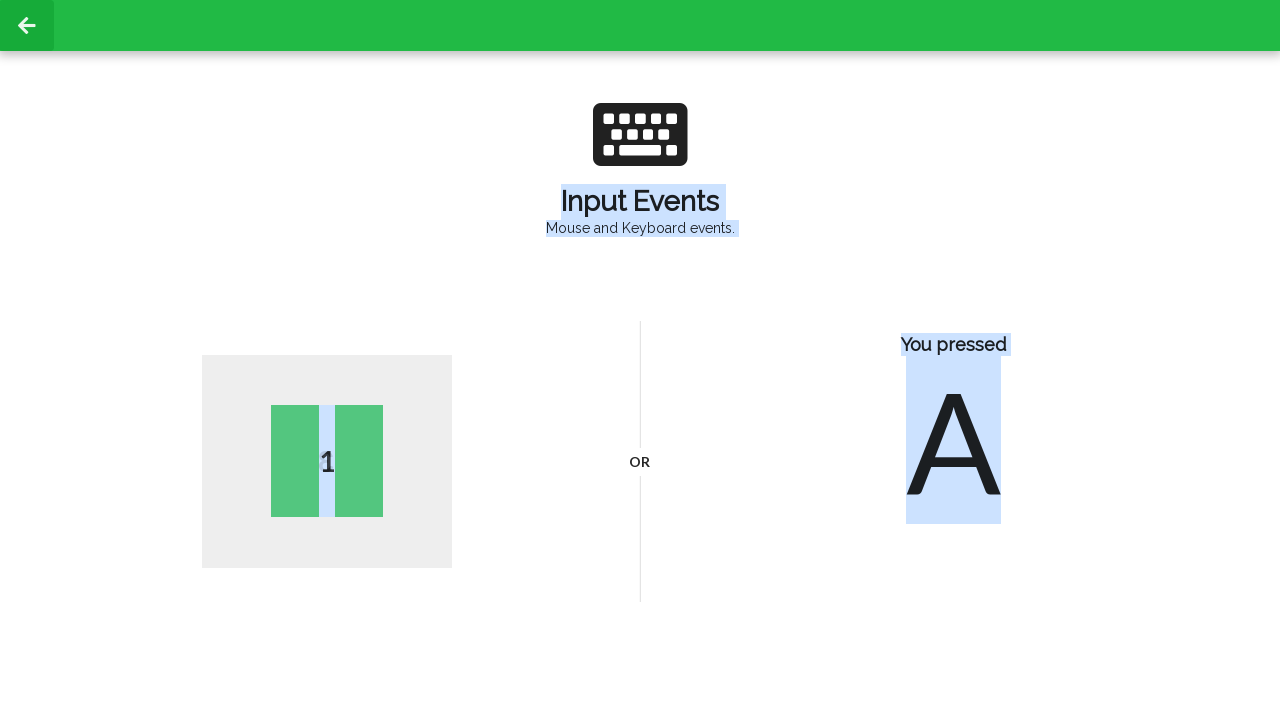

Pressed Ctrl+C to copy selected text
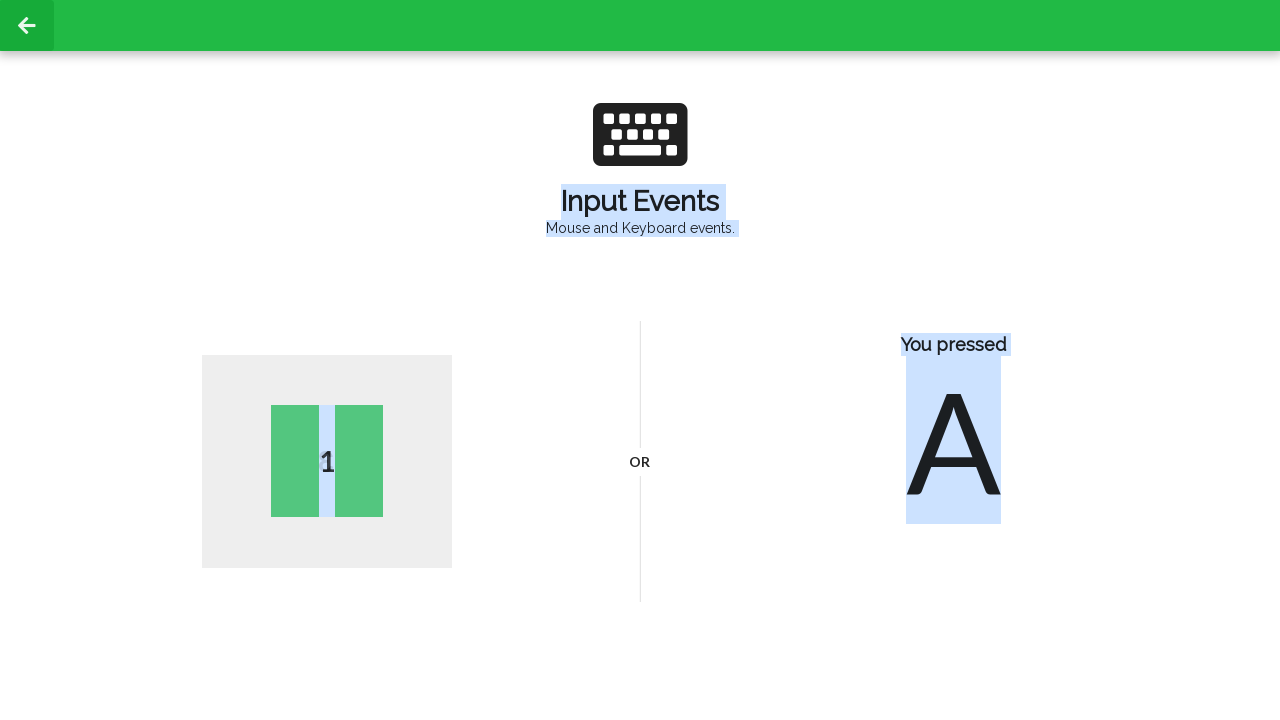

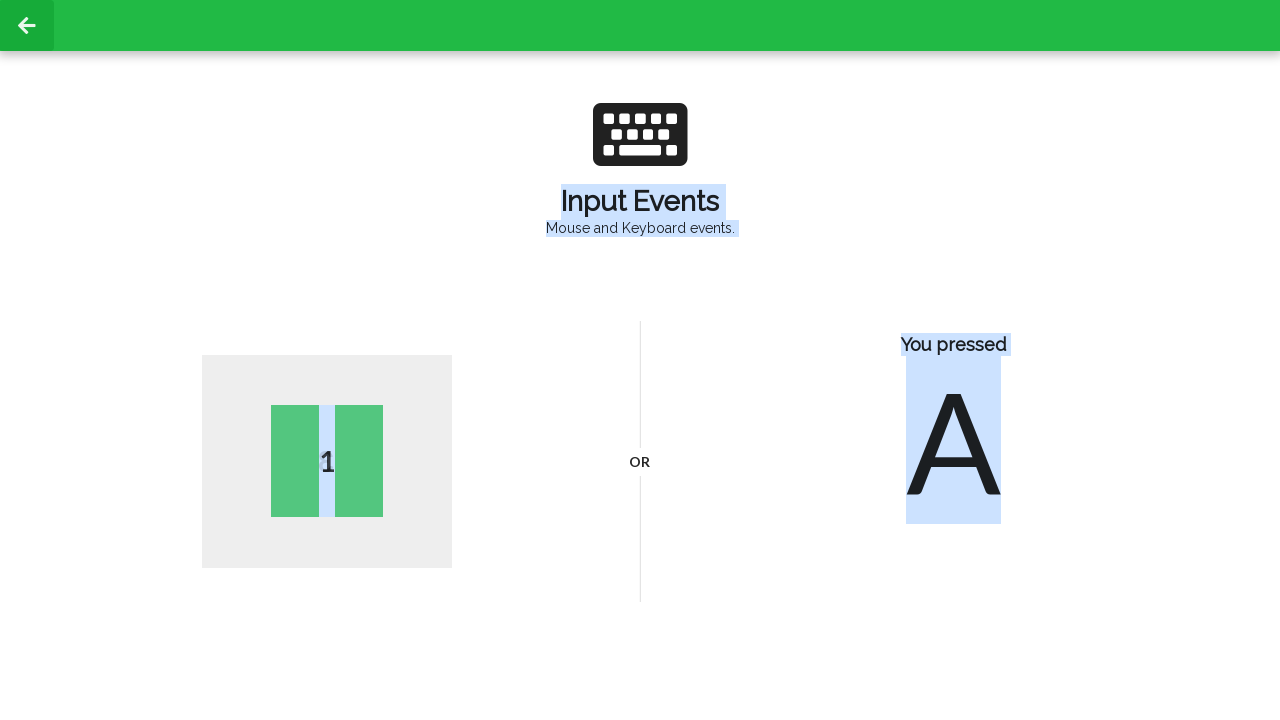